Tests a text box form by entering a username value into the input field

Starting URL: https://demoqa.com/text-box

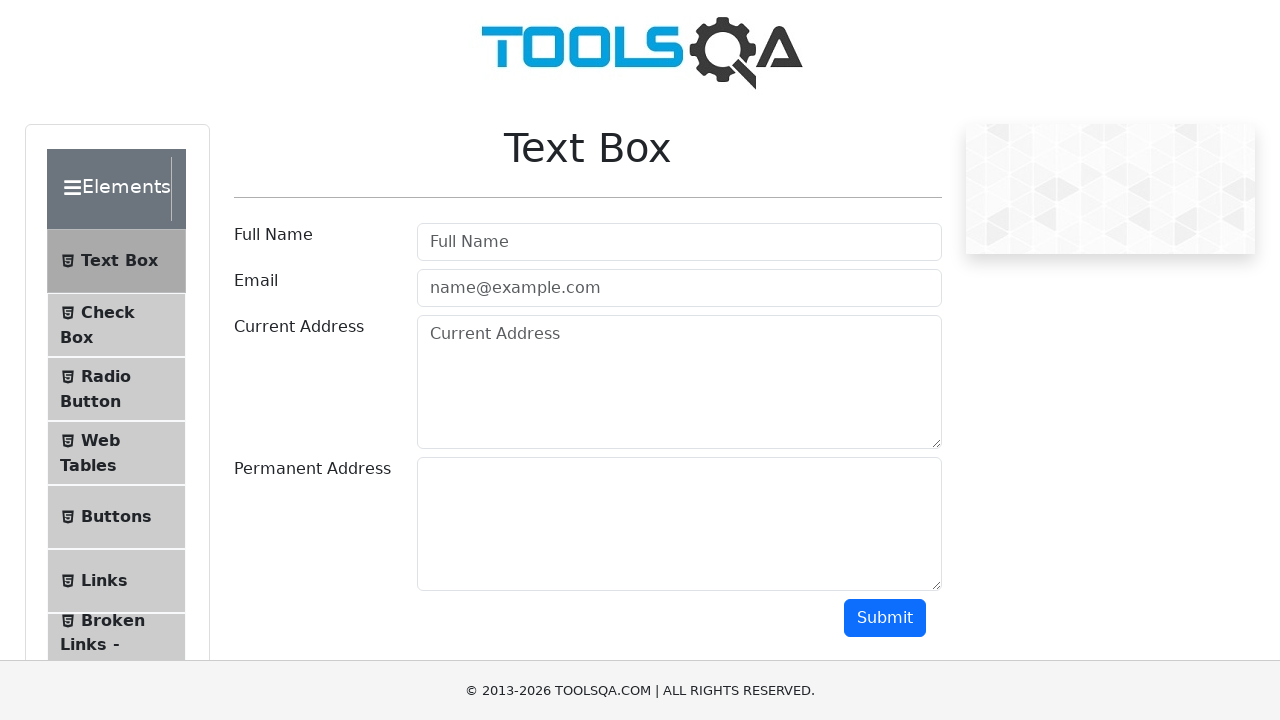

Filled username field with 'John Smith' on #userName
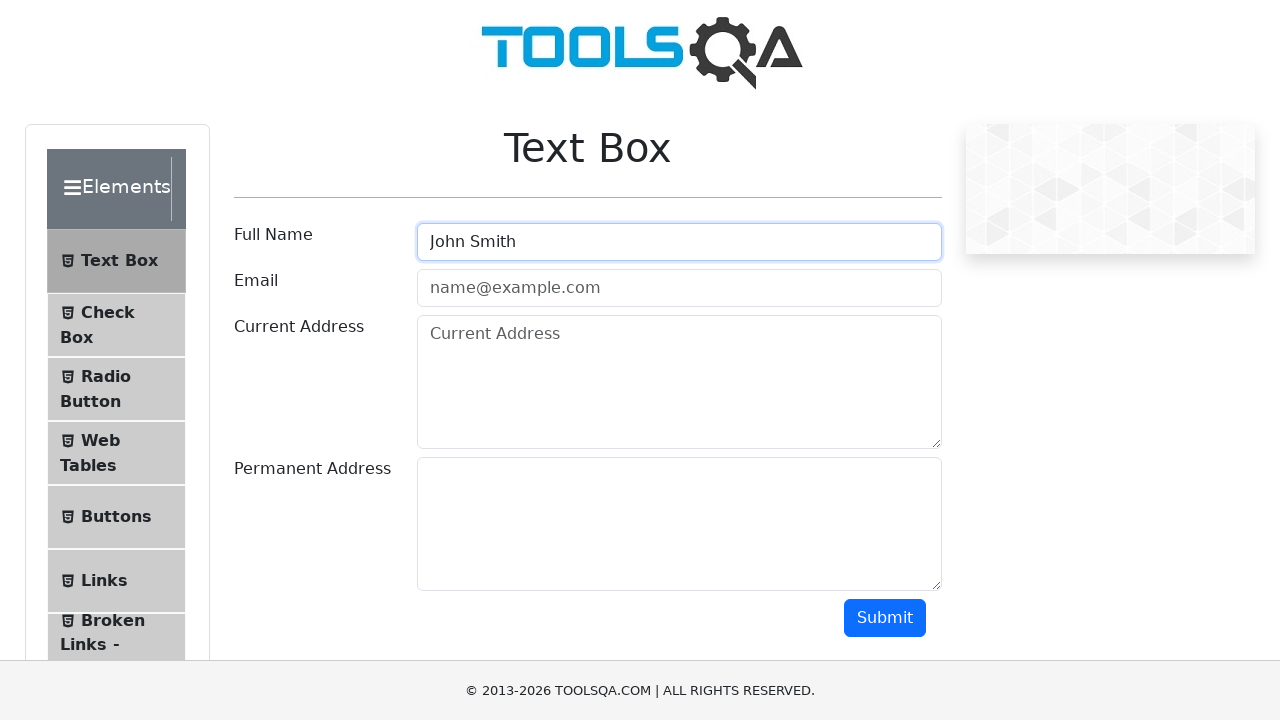

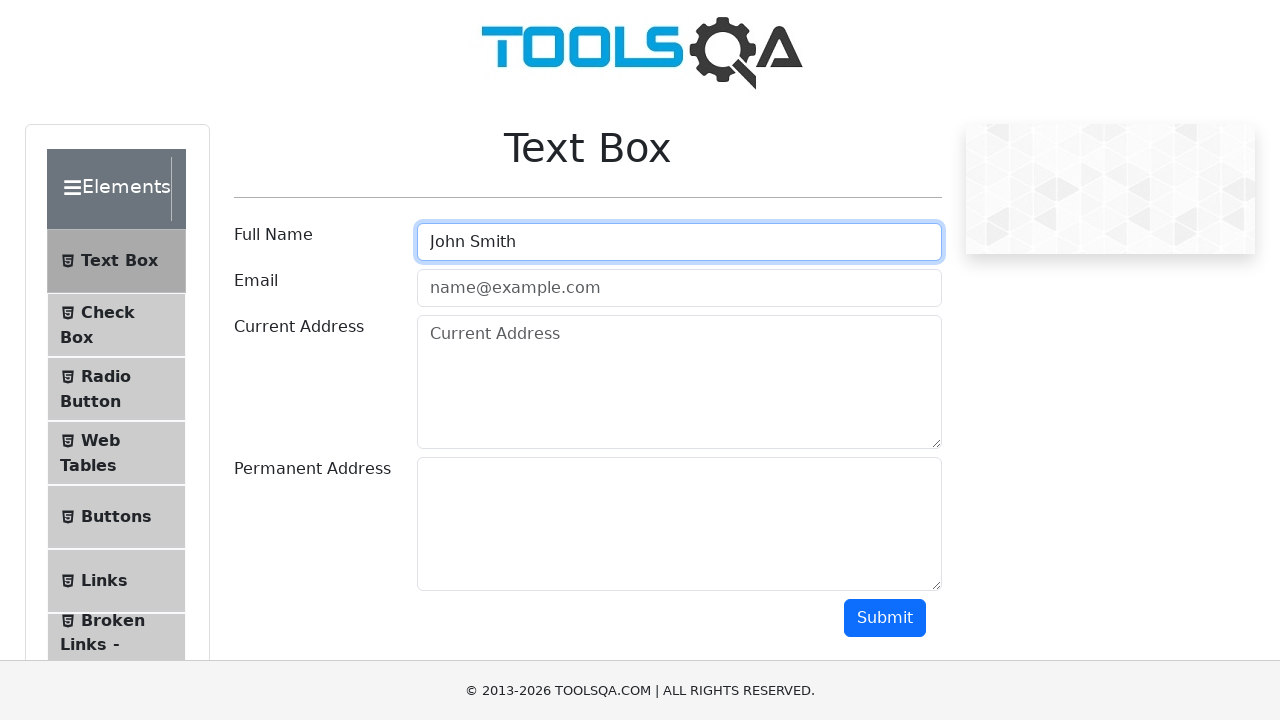